Tests dynamic loading functionality by clicking the Start button and verifying that "Hello World!" text becomes visible after loading completes

Starting URL: https://the-internet.herokuapp.com/dynamic_loading/1

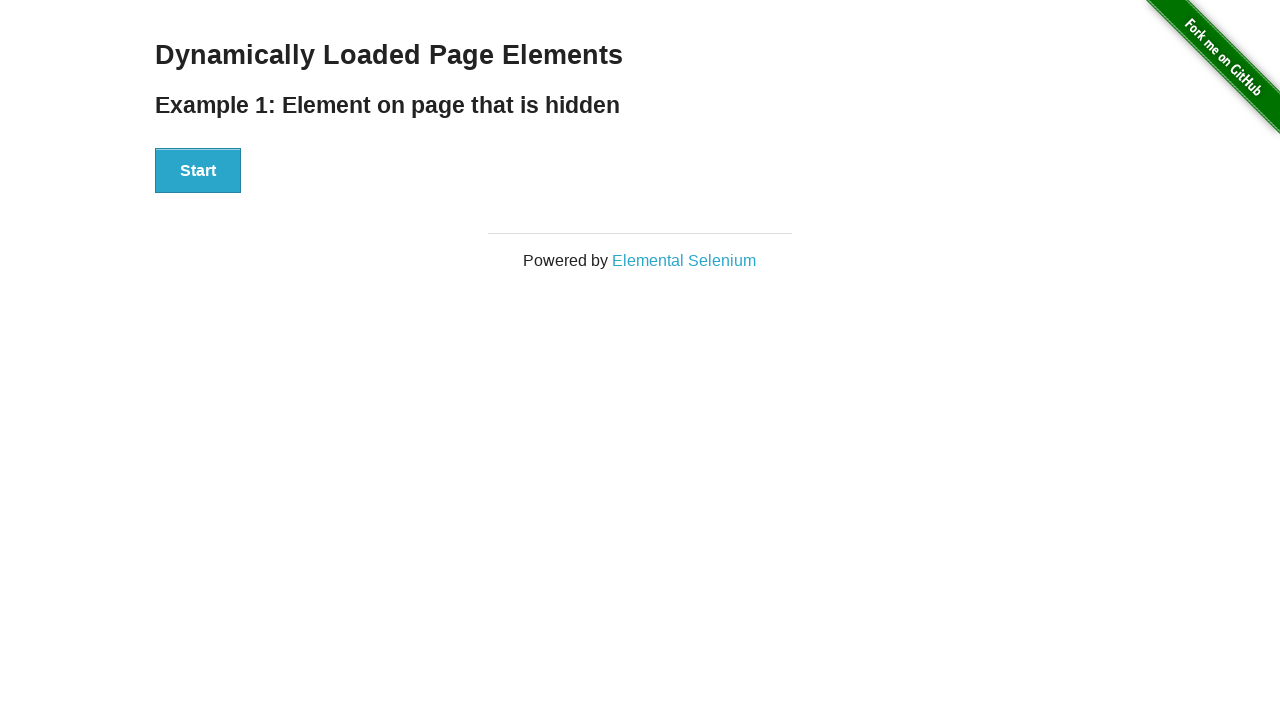

Clicked the Start button to initiate dynamic loading at (198, 171) on xpath=//div[@id='start']/button
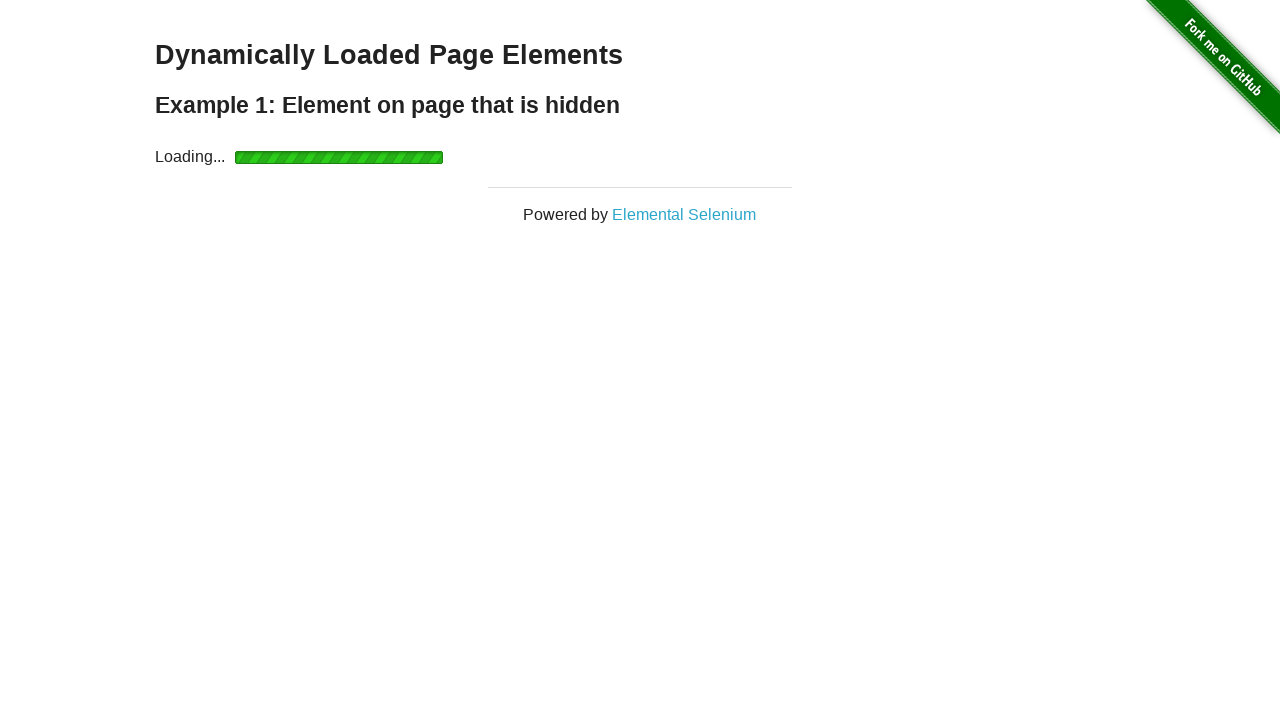

Waited for 'Hello World!' text to become visible after loading completes
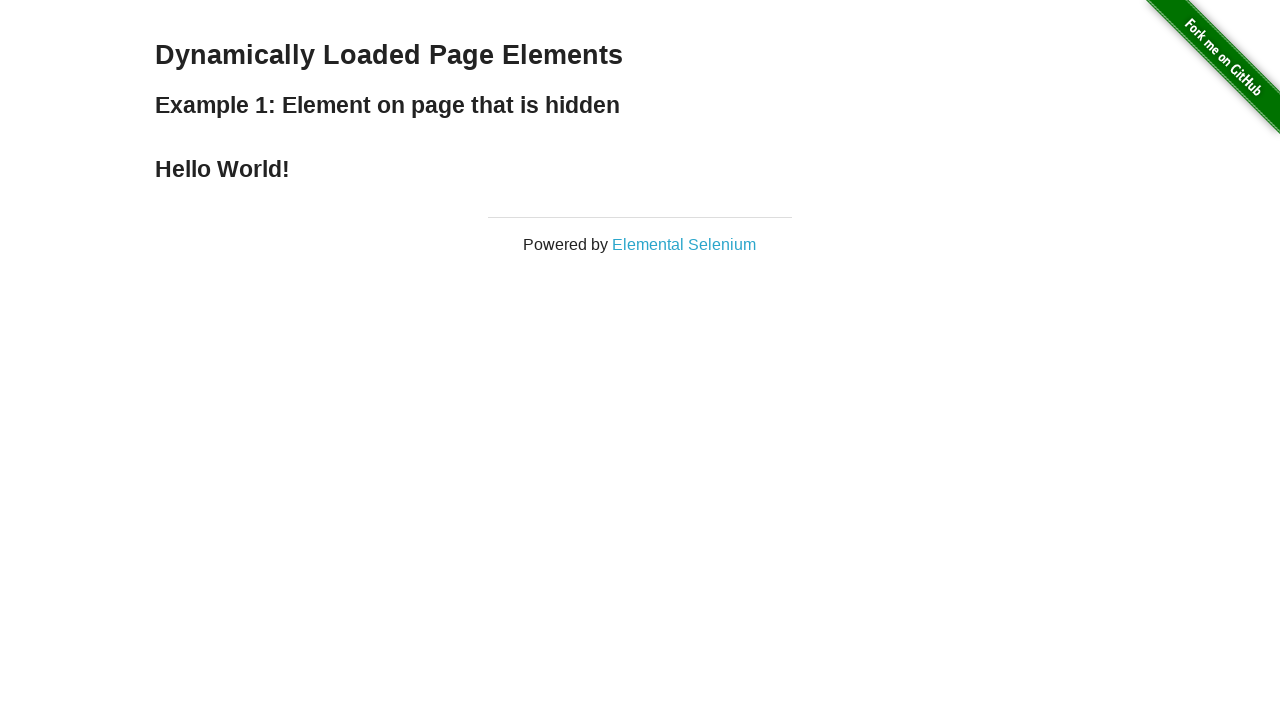

Verified that 'Hello World!' element is visible
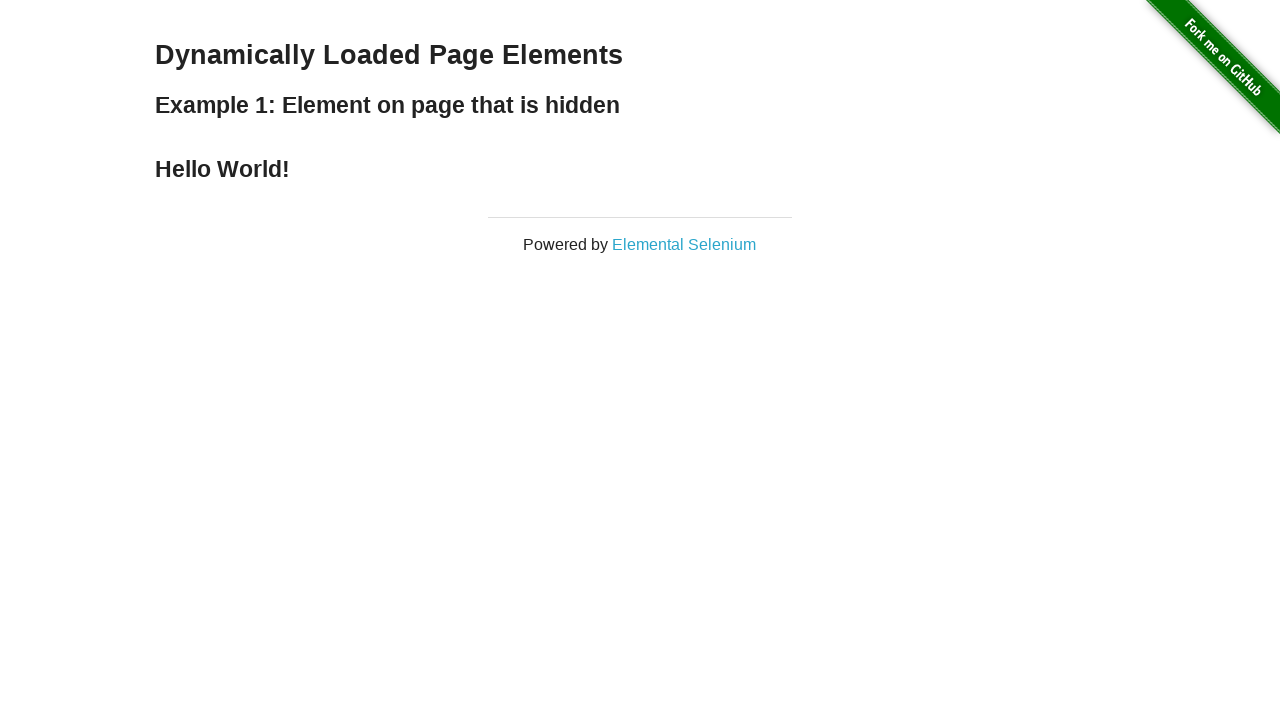

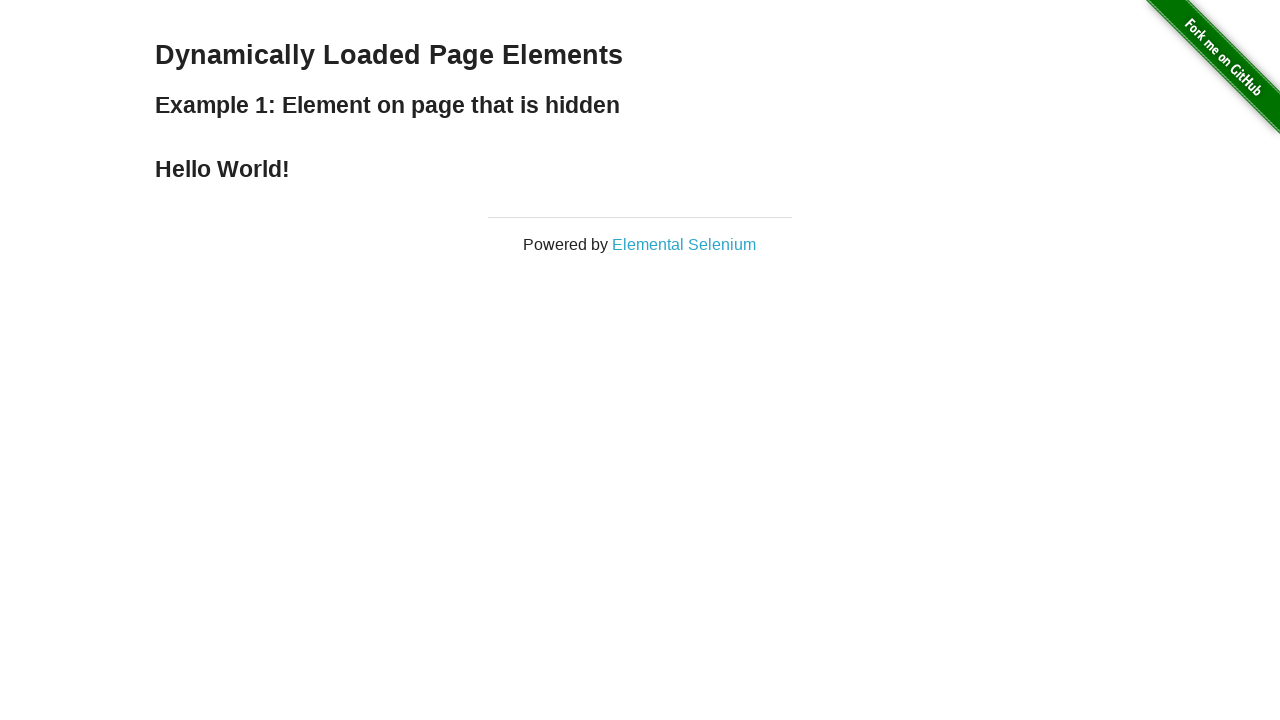